Completes a form by calculating a mathematical value from an element attribute, entering the result, and selecting checkboxes and radio buttons before submitting

Starting URL: https://suninjuly.github.io/get_attribute.html

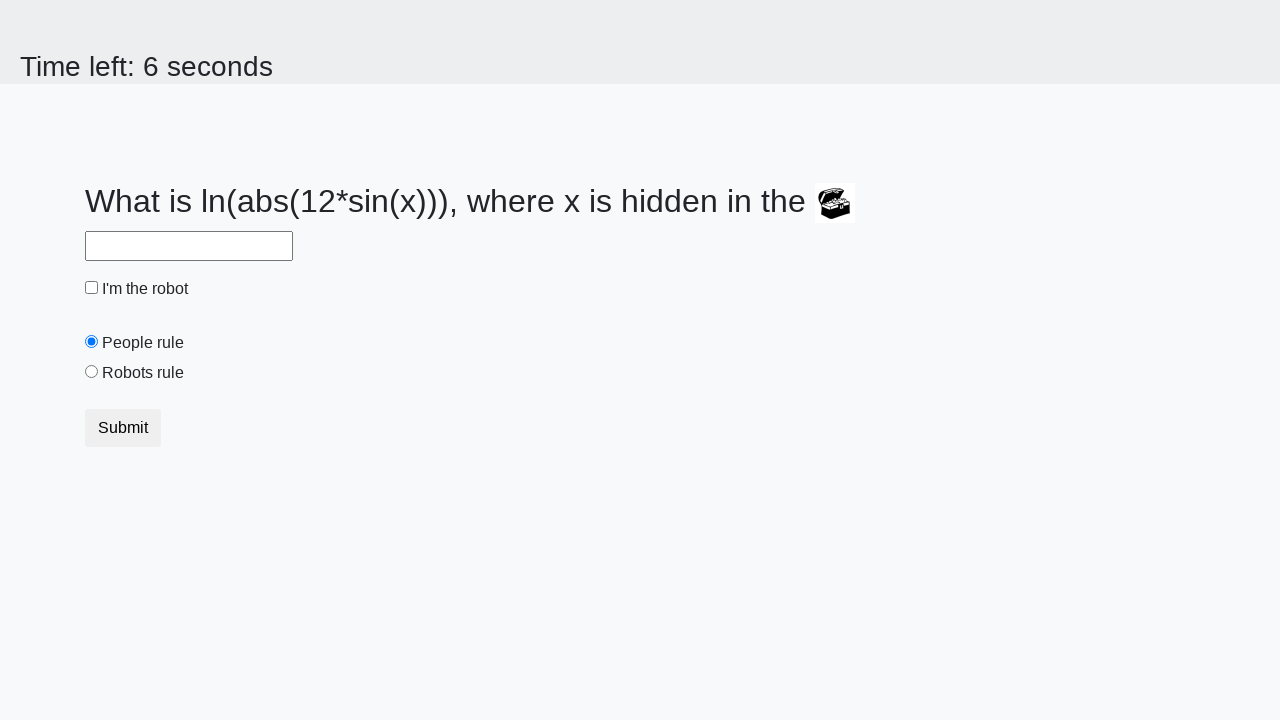

Located treasure element
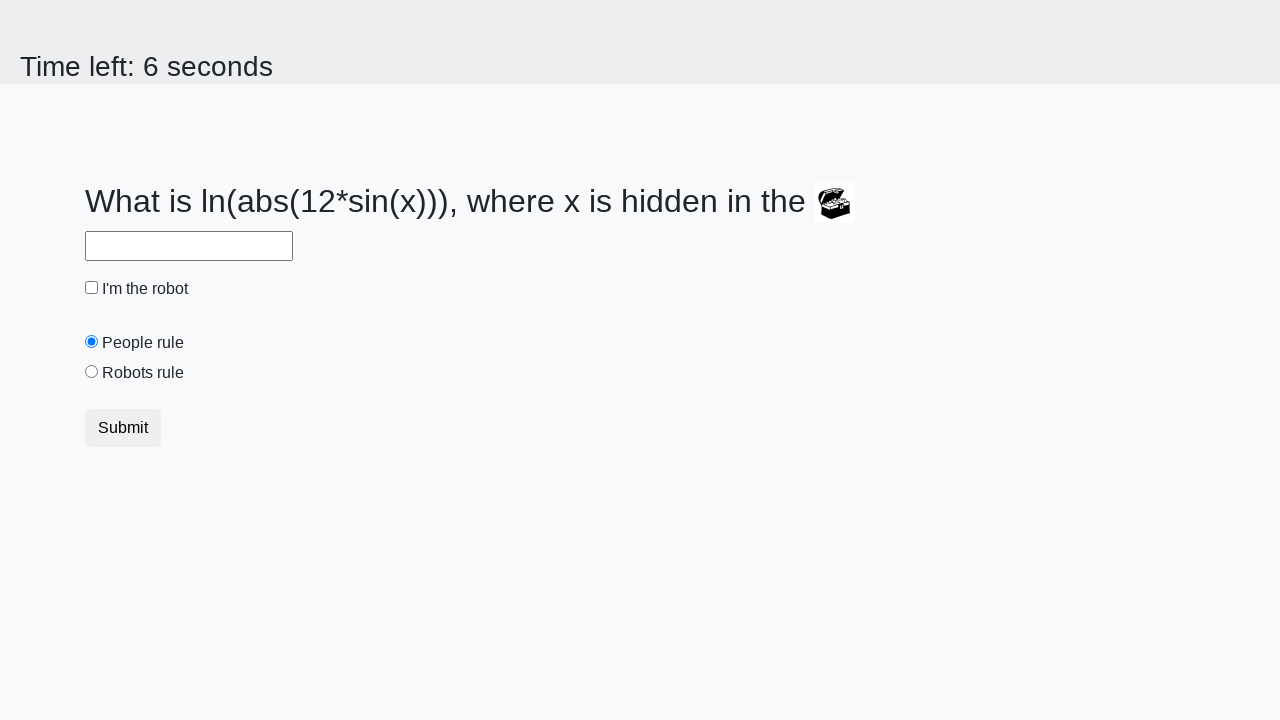

Retrieved valuex attribute from treasure element
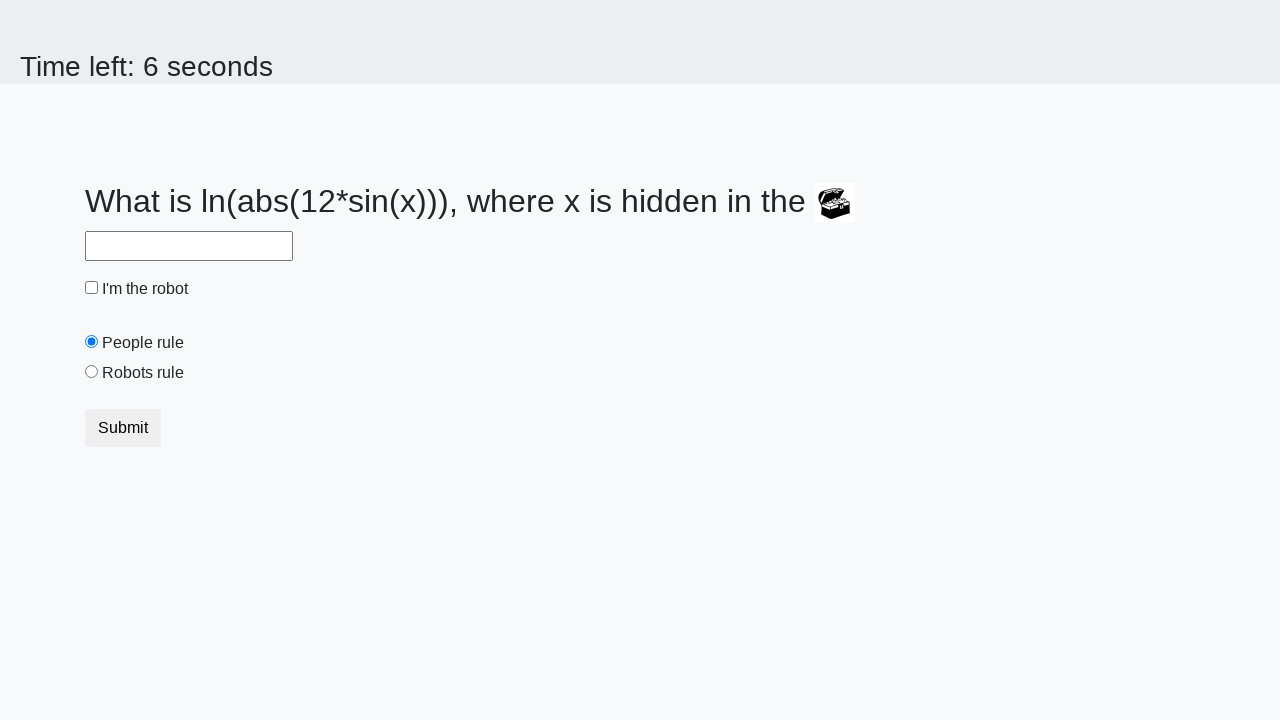

Calculated mathematical result using logarithm and sine functions
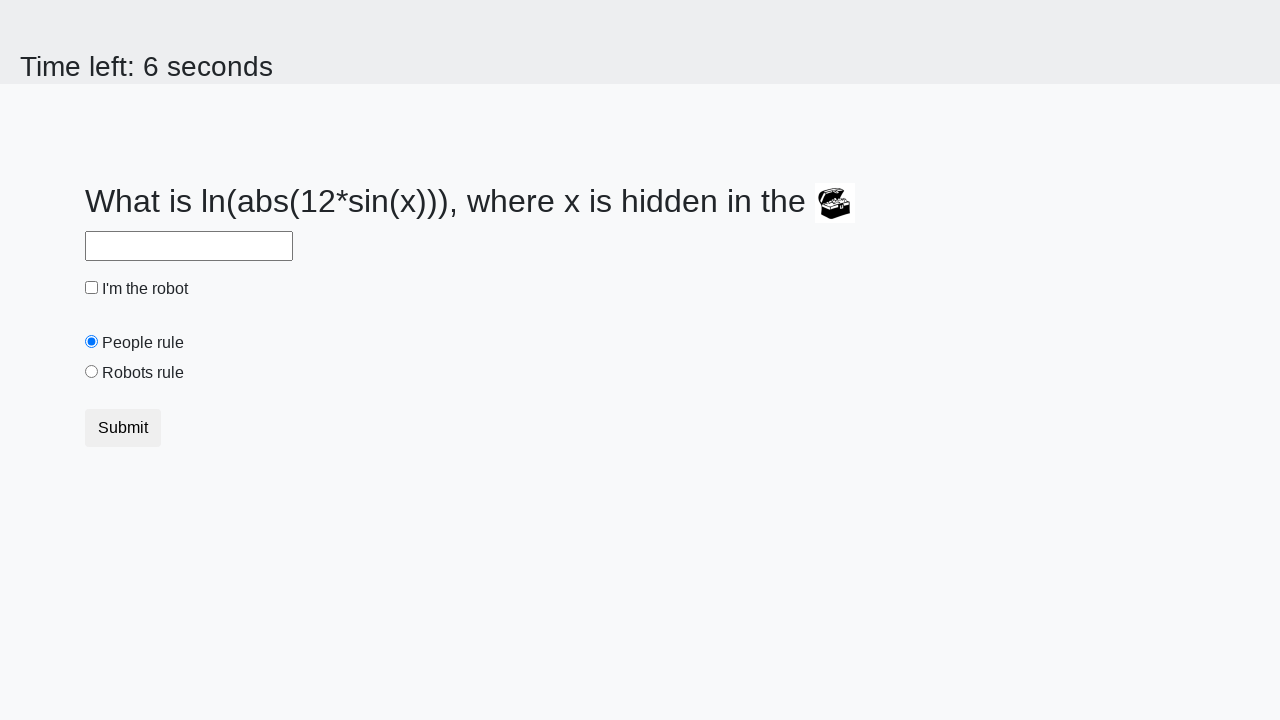

Entered calculated answer in the answer field on #answer
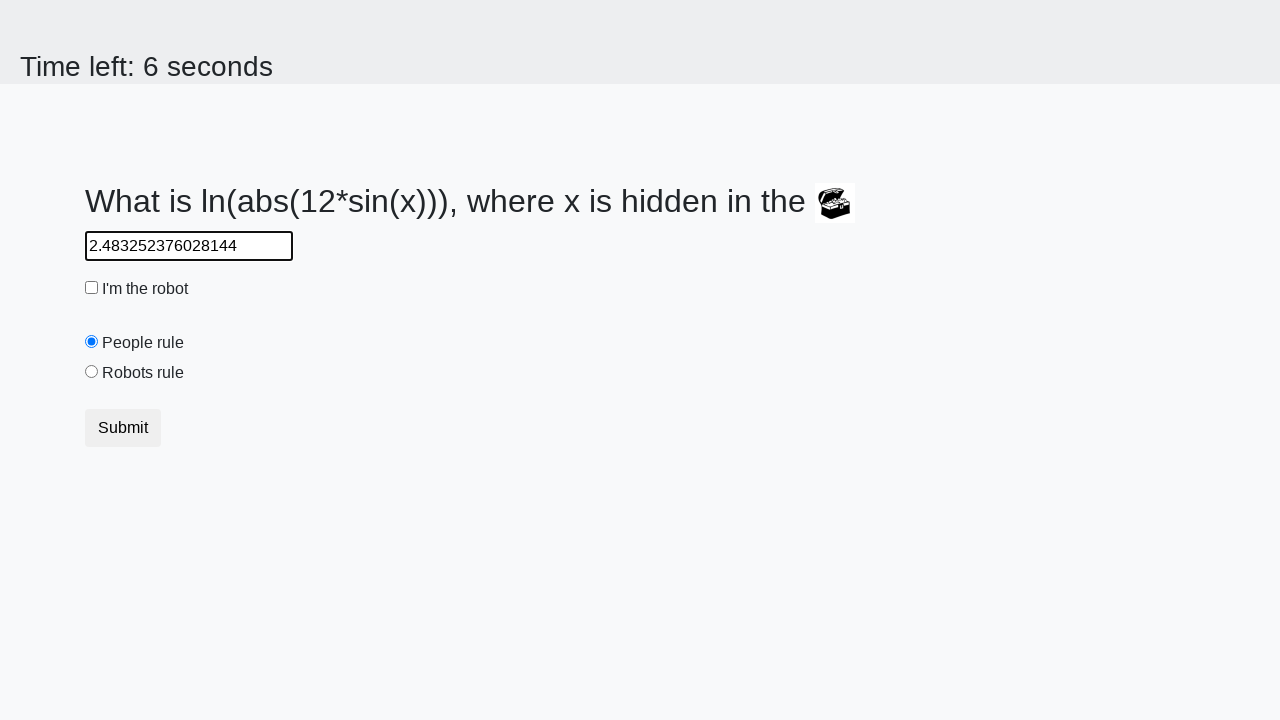

Clicked the robot checkbox at (92, 288) on #robotCheckbox
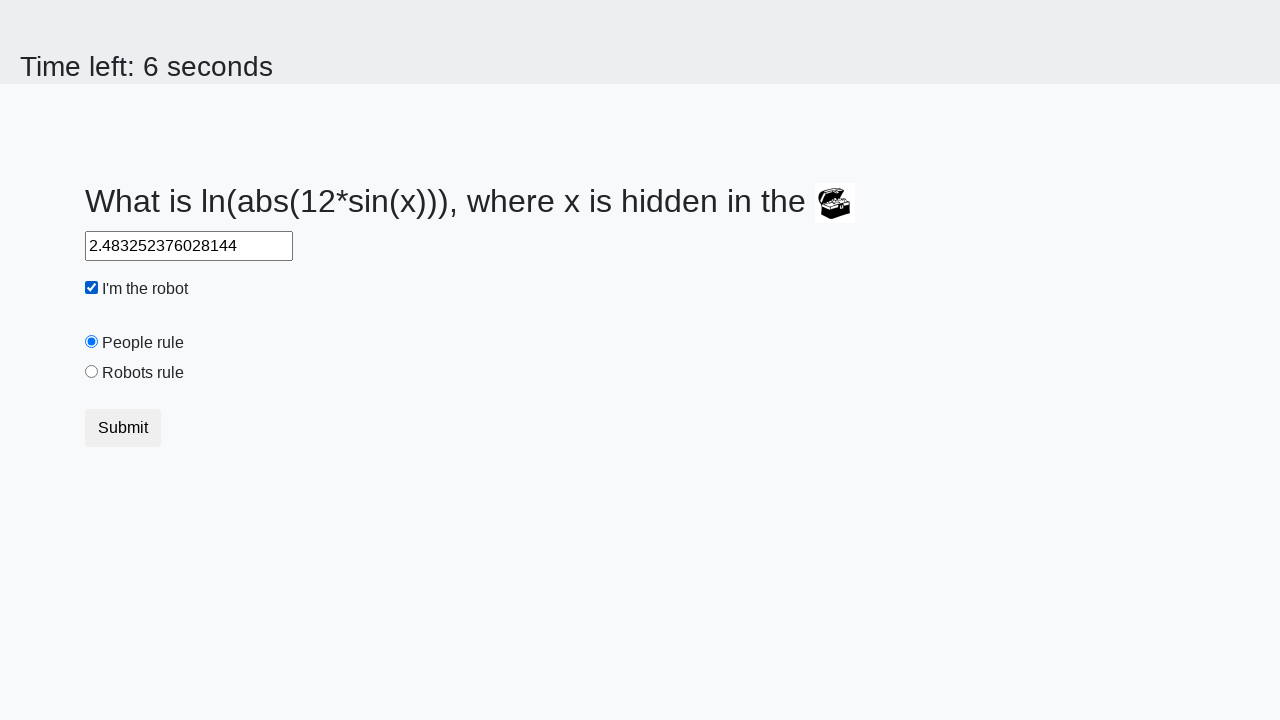

Clicked the robots rule radio button at (92, 372) on #robotsRule
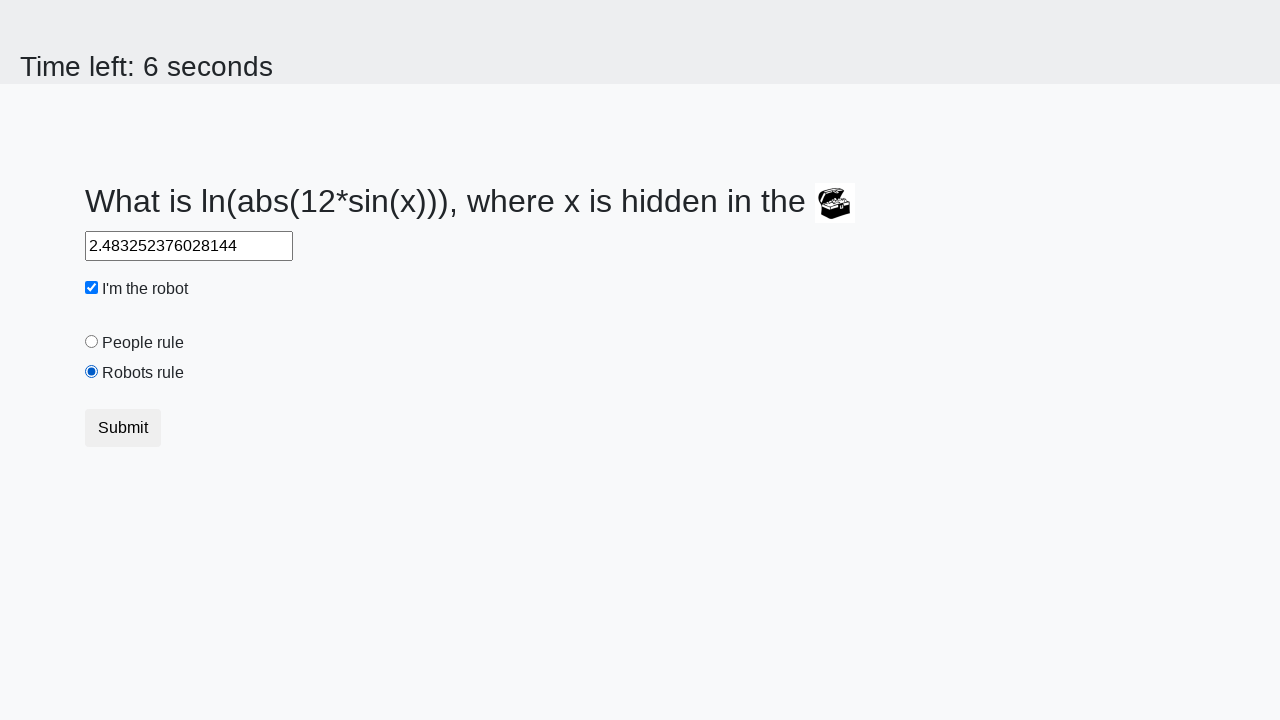

Clicked the submit button to submit the form at (123, 428) on body > div > form > div > div > button
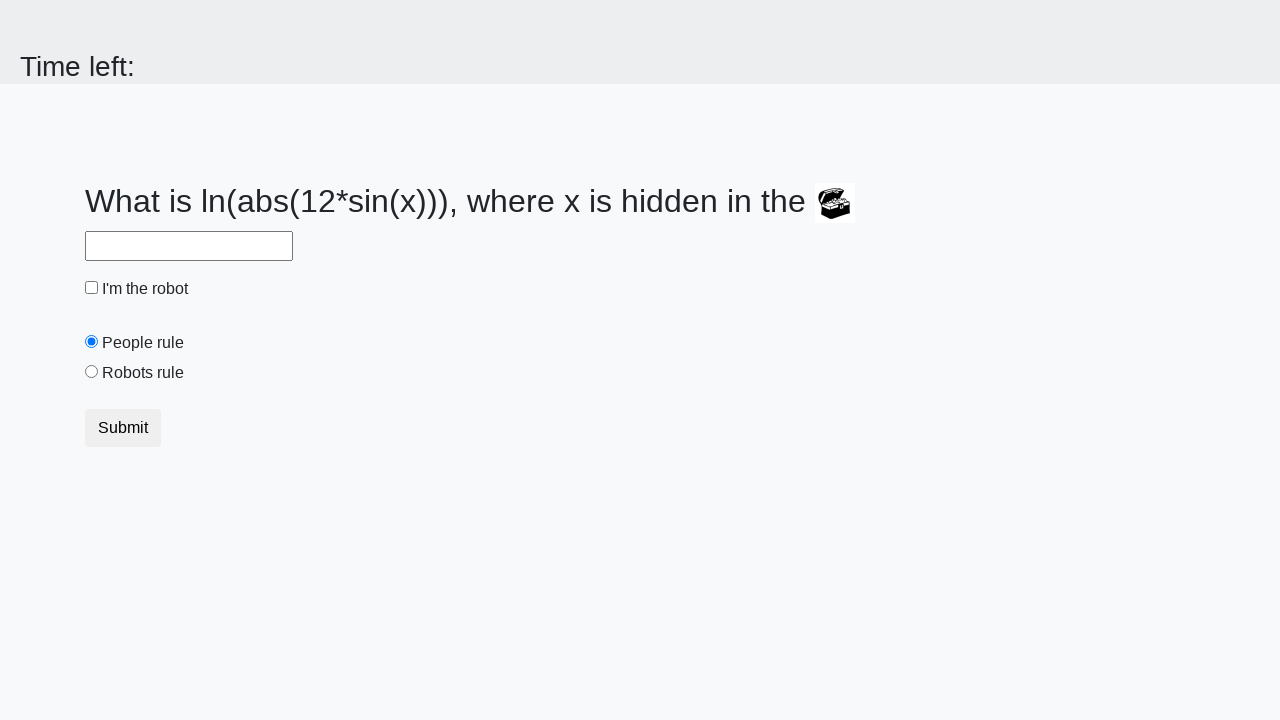

Waited for result page to load
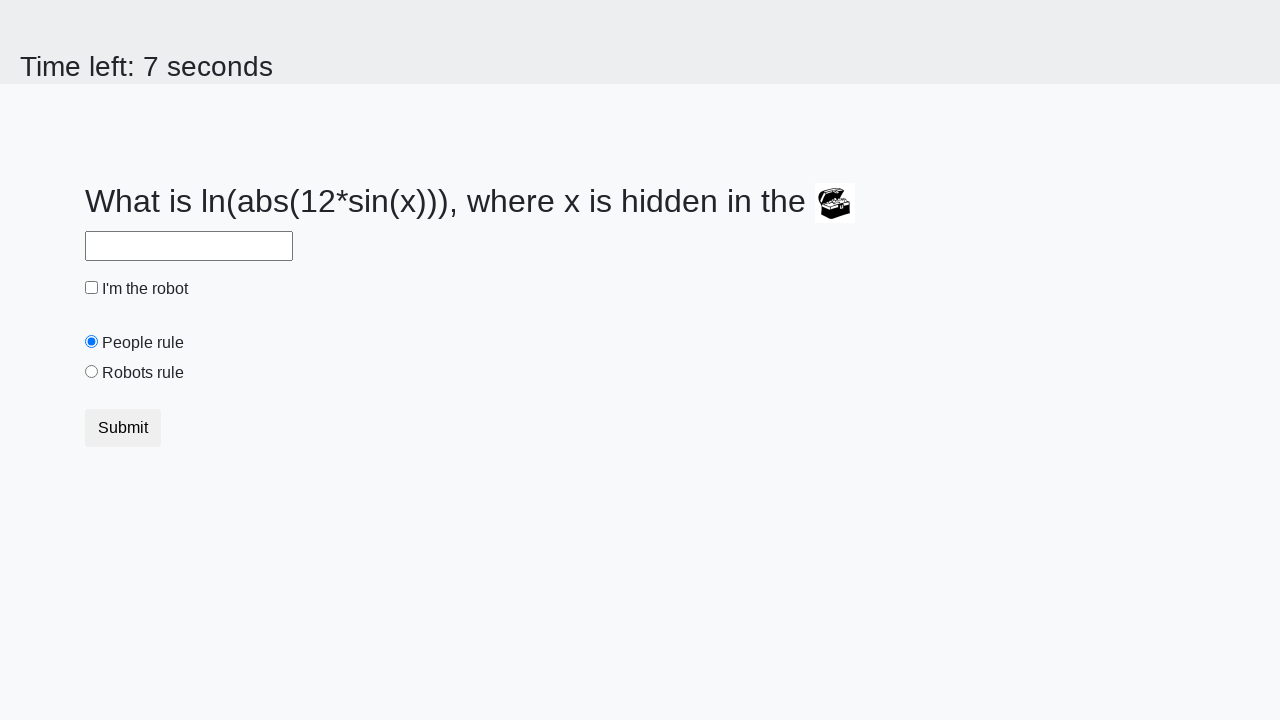

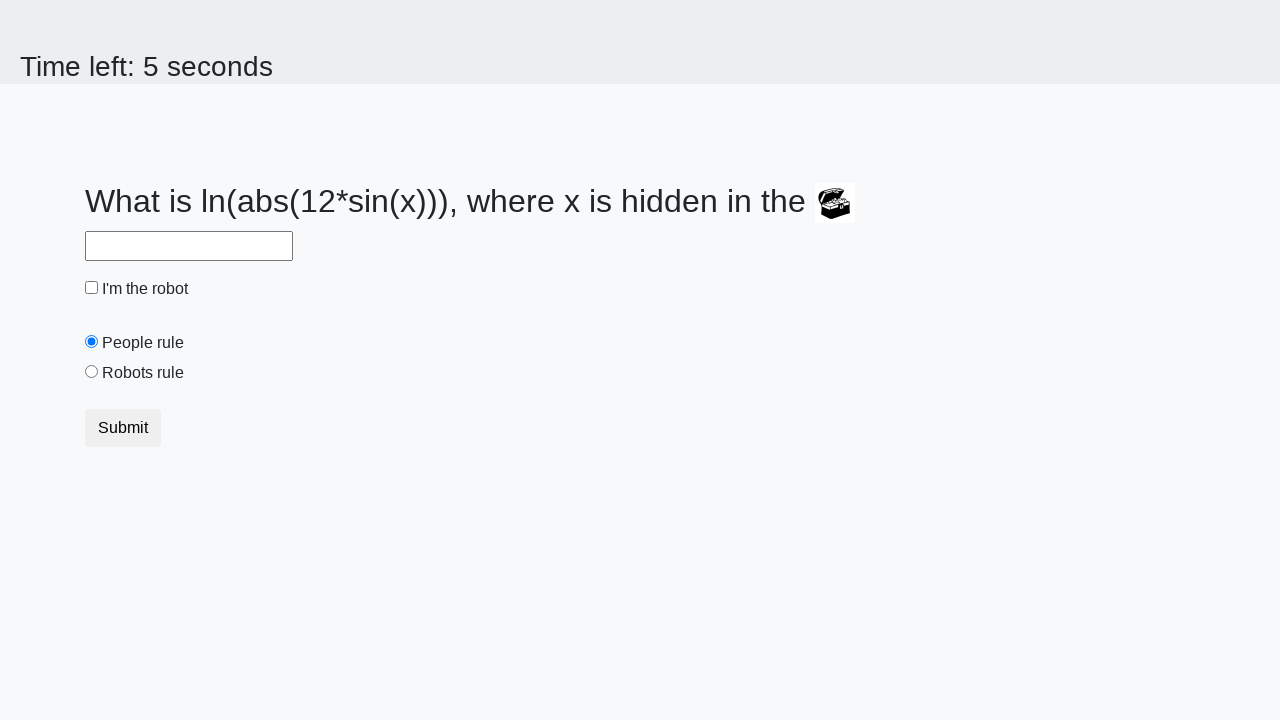